Clicks checkbox using XPath with multiple attributes combined with 'and'

Starting URL: https://rahulshettyacademy.com/AutomationPractice/

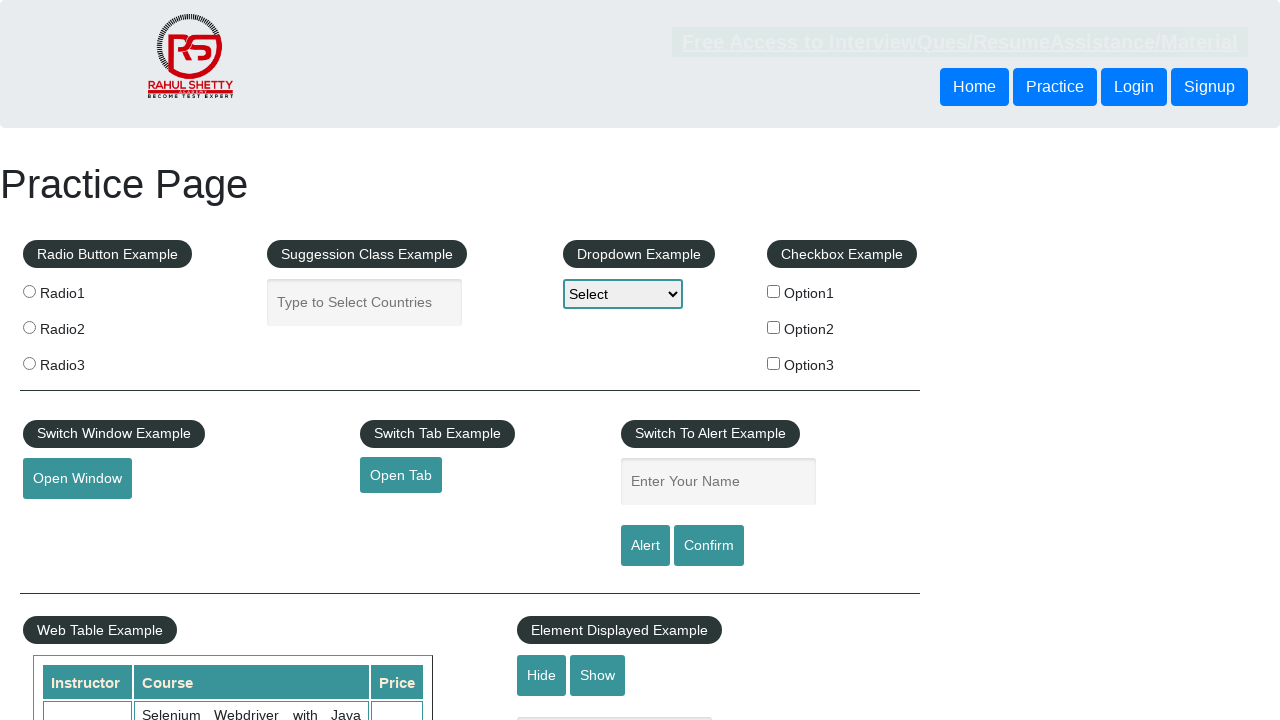

Navigated to Rahul Shetty Academy Automation Practice page
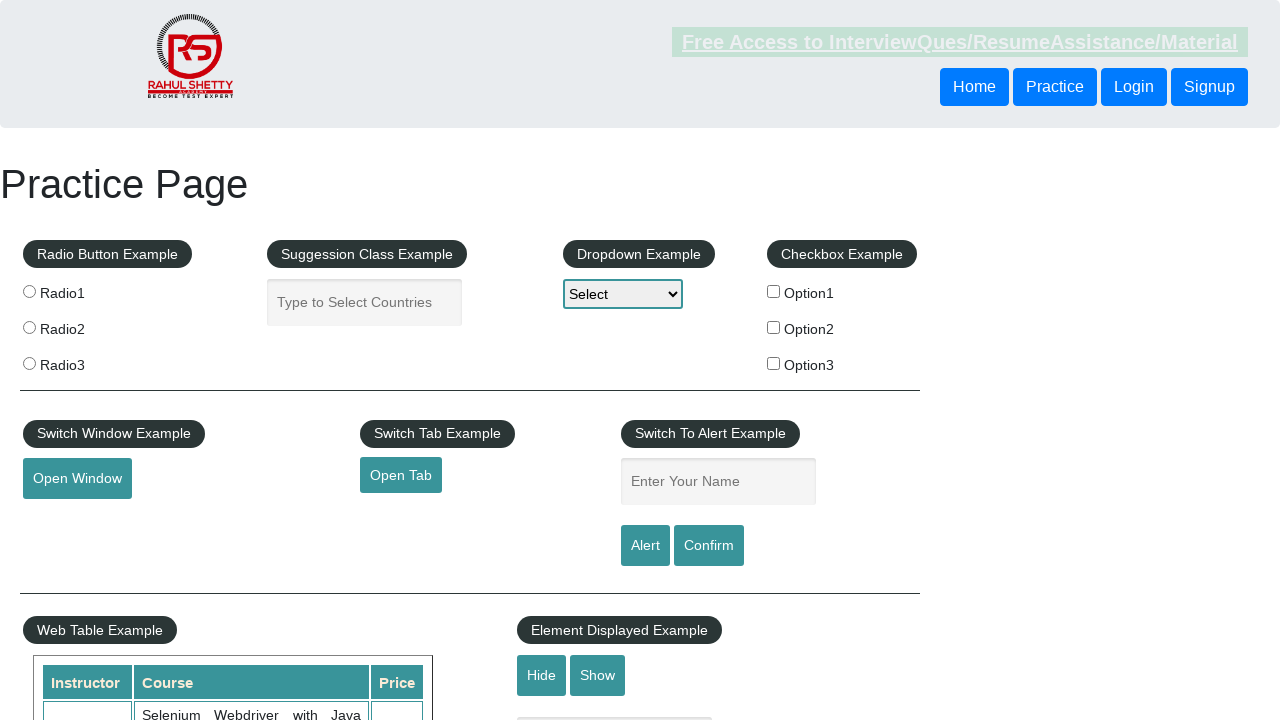

Clicked checkbox using XPath with multiple attributes (type='checkbox' and name='checkBoxOption1') at (774, 291) on xpath=//input[@type='checkbox' and @name='checkBoxOption1']
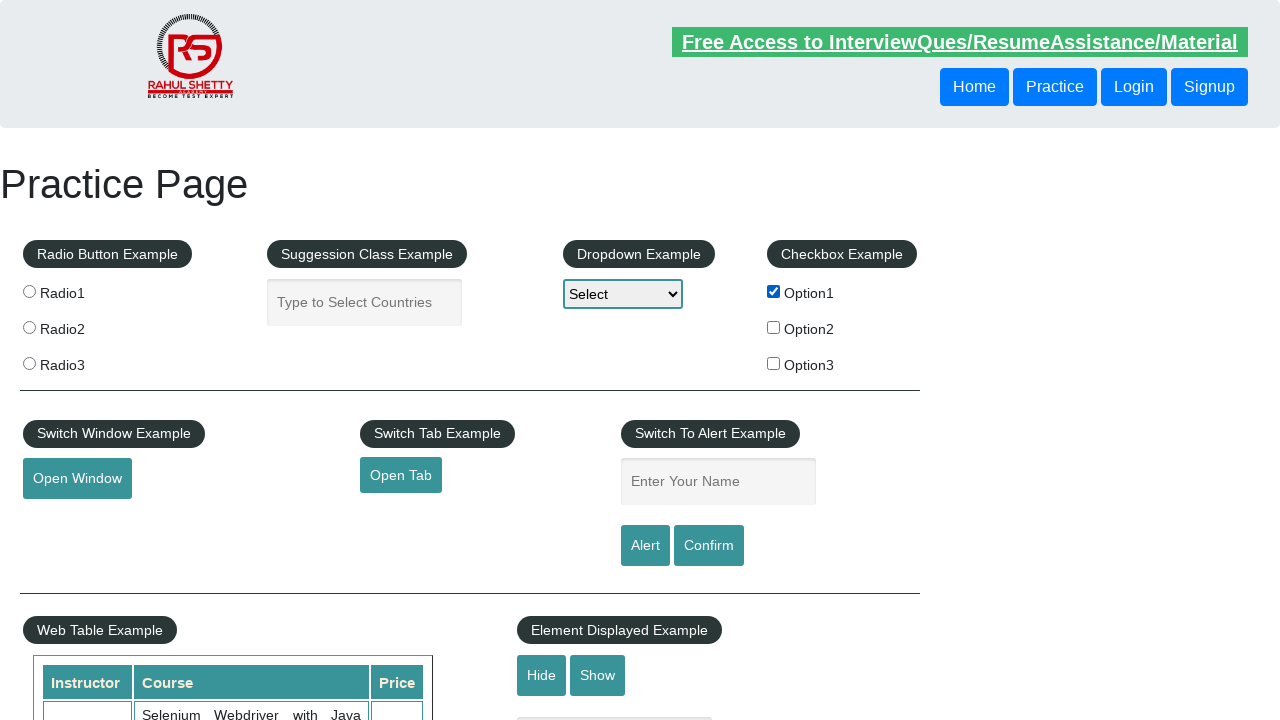

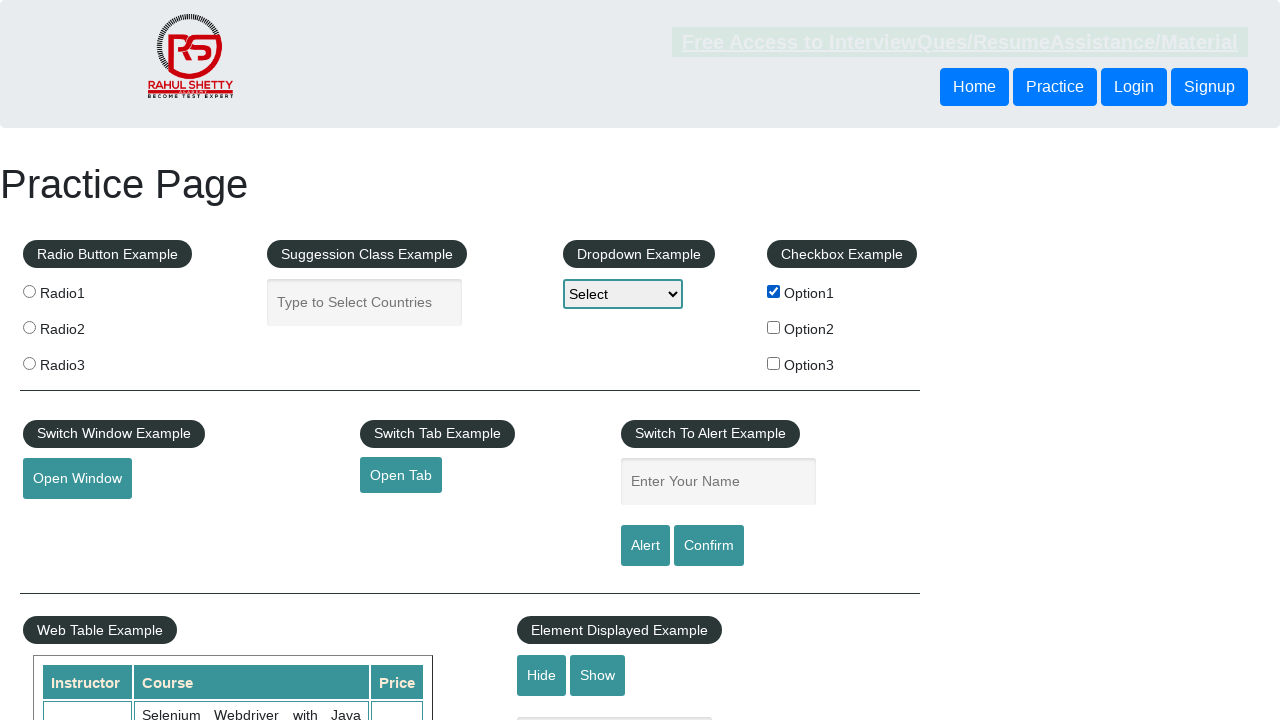